Navigates to Form Authentication page and verifies the h2 heading text displays "Login Page"

Starting URL: https://the-internet.herokuapp.com/

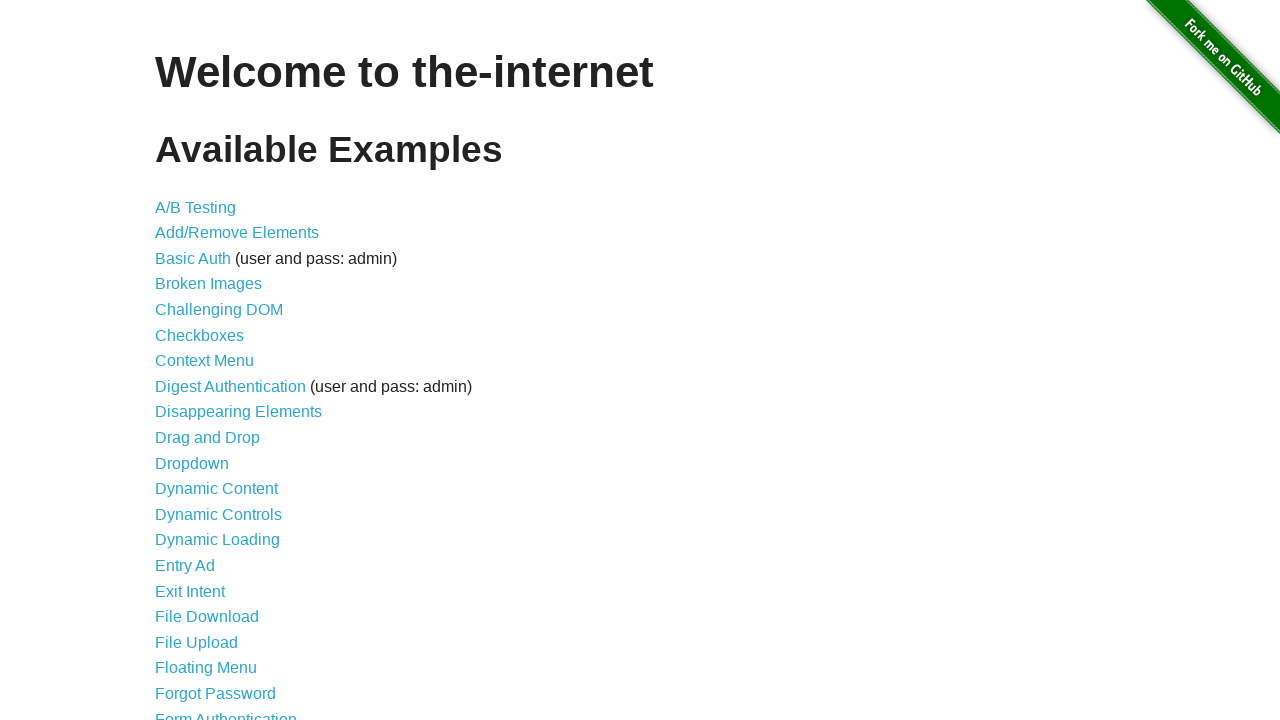

Clicked on Form Authentication link at (226, 712) on text=Form Authentication
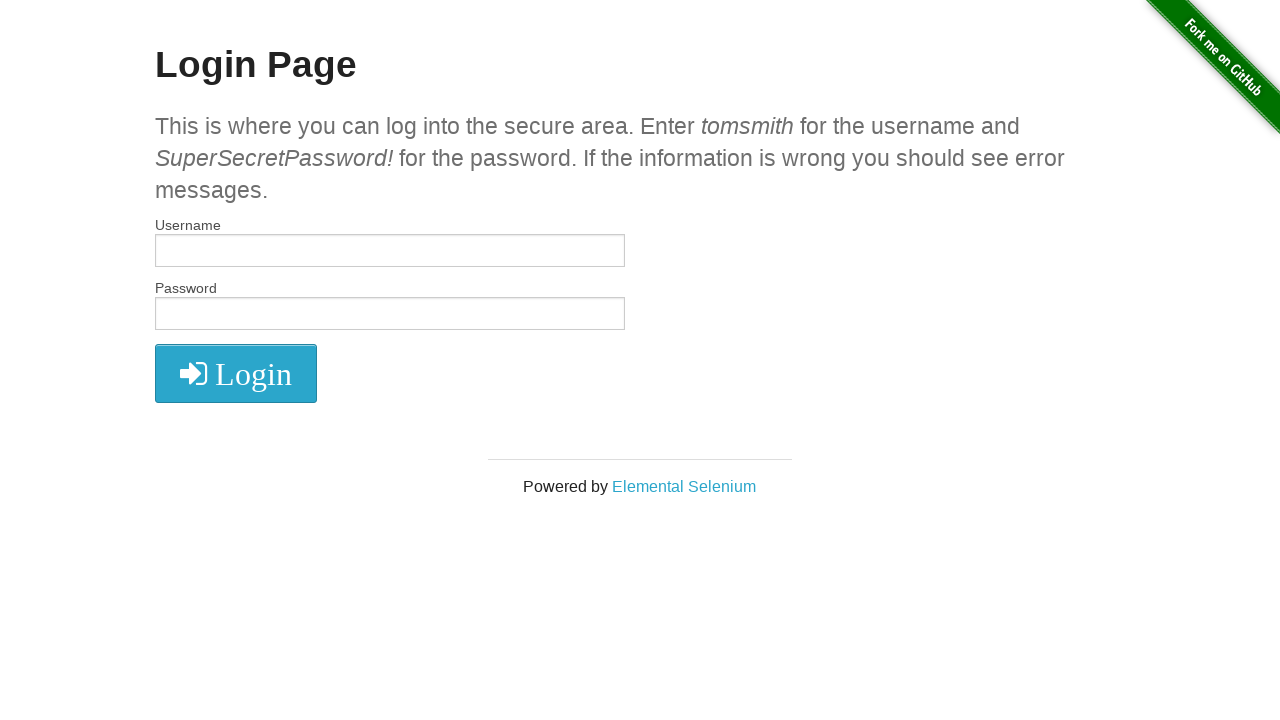

Waited for h2 heading element to be present
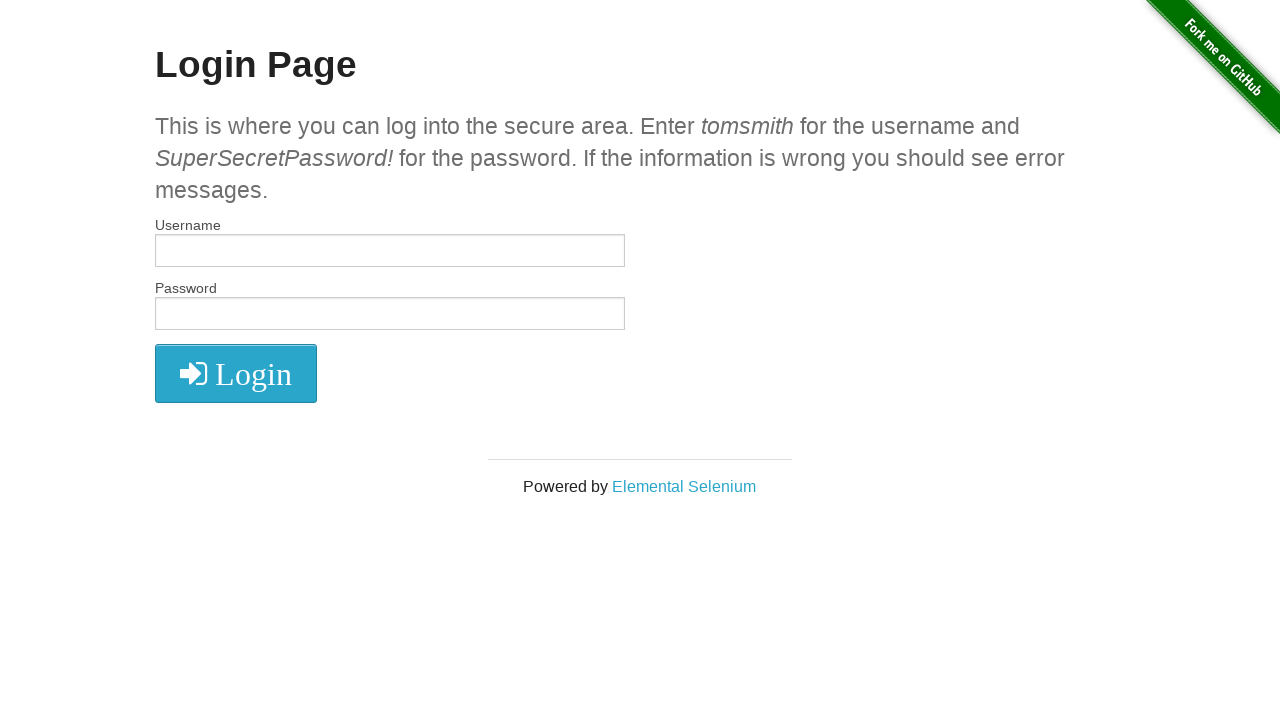

Verified h2 heading text is 'Login Page'
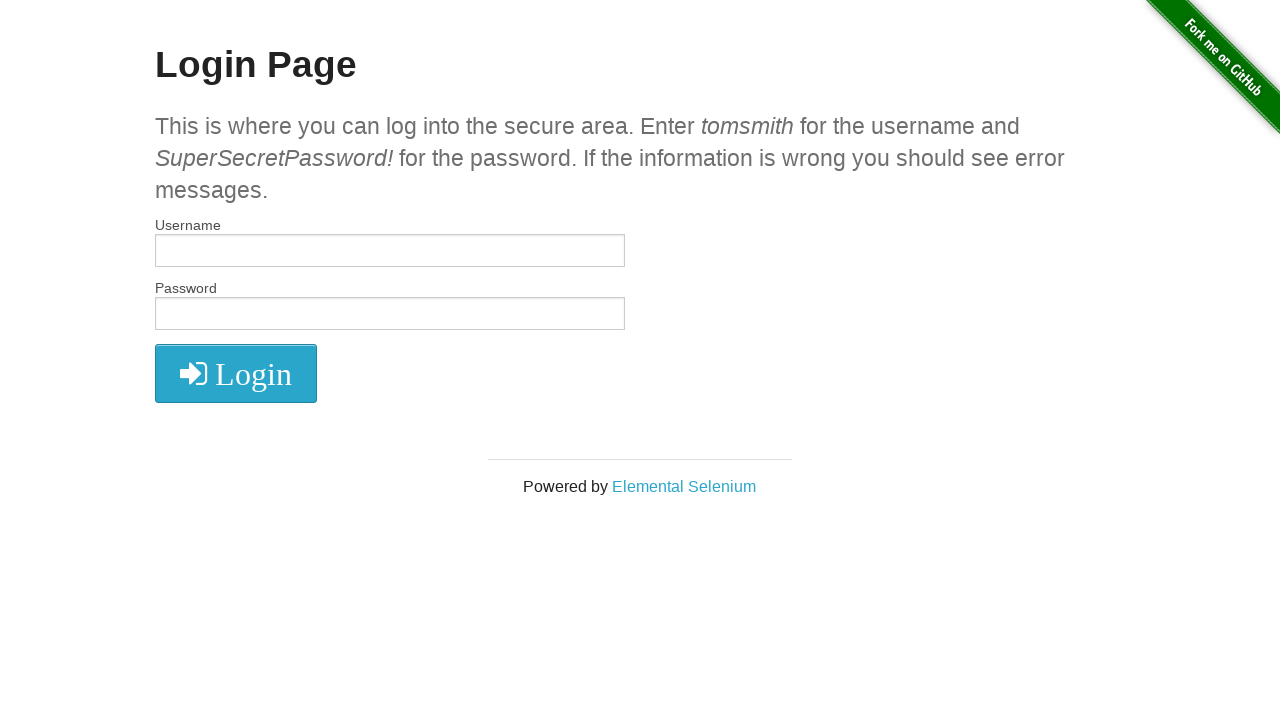

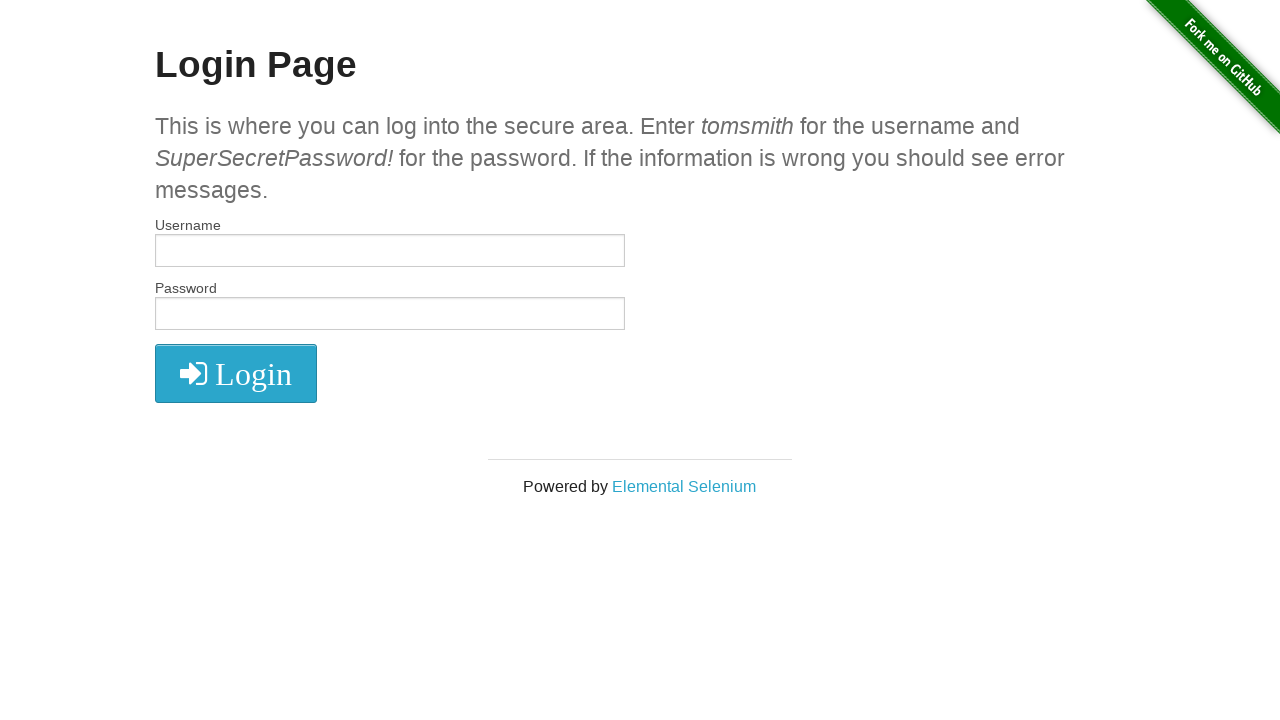